Tests registration form validation when phone number has invalid length (more than 11 digits)

Starting URL: https://alada.vn/tai-khoan/dang-ky.html

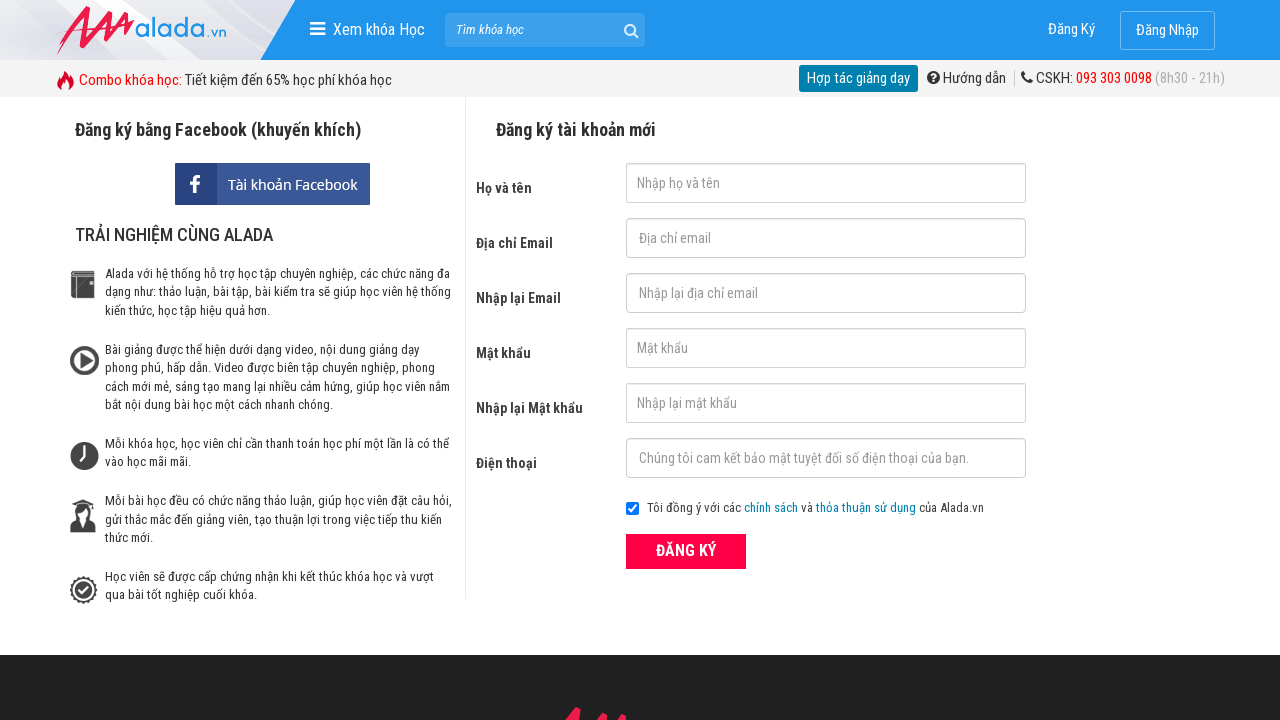

Filled name field with 'Pika ơi' on #txtFirstname
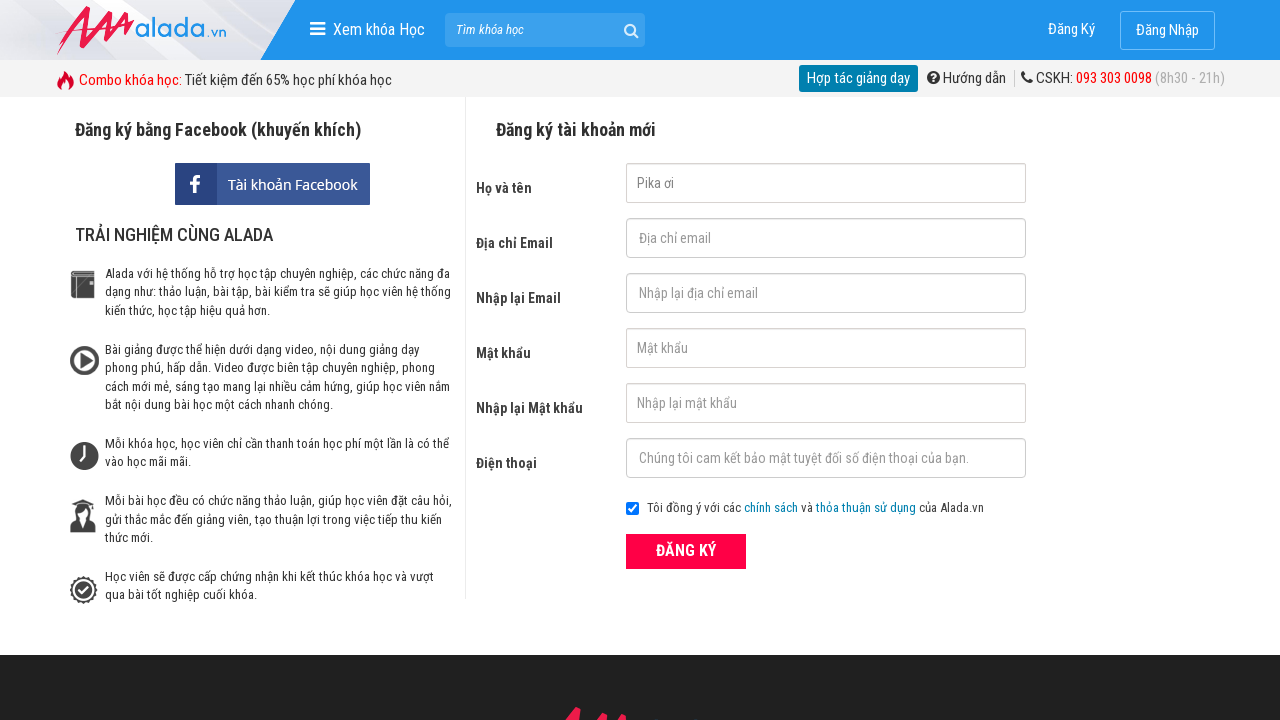

Filled email field with 'pika@gmail.net' on #txtEmail
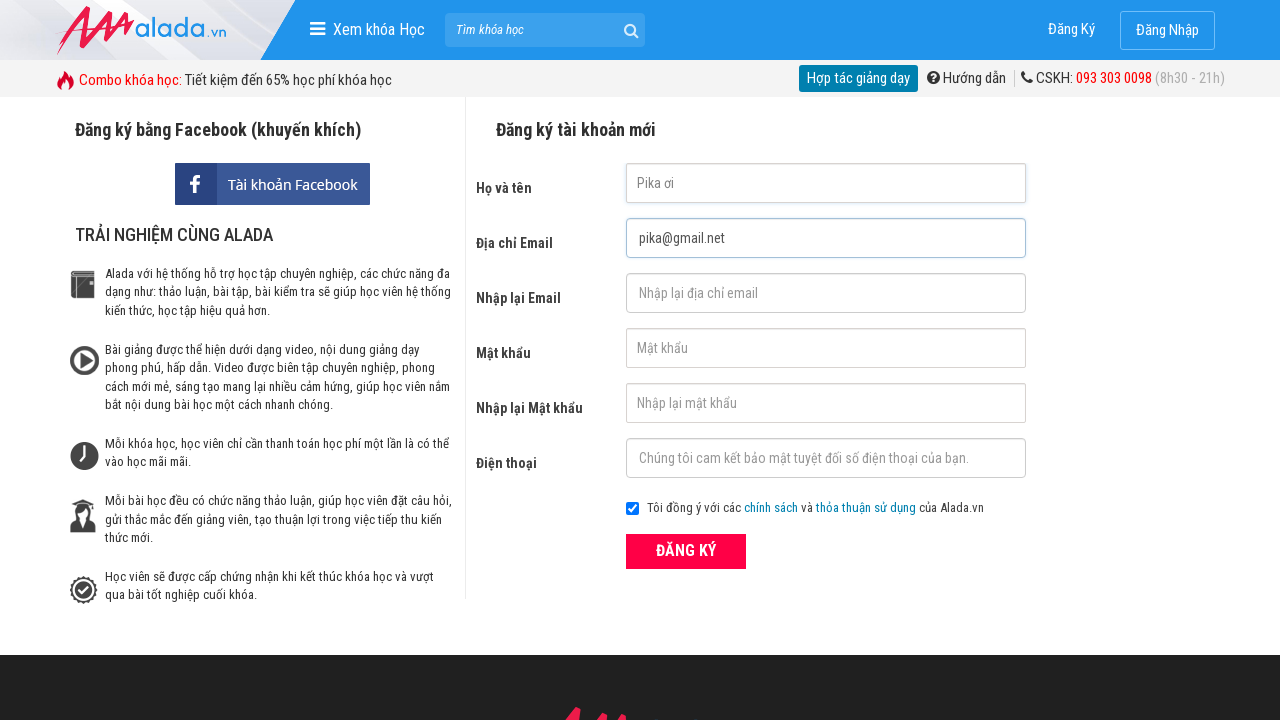

Filled confirm email field with 'pika@gmail.net' on #txtCEmail
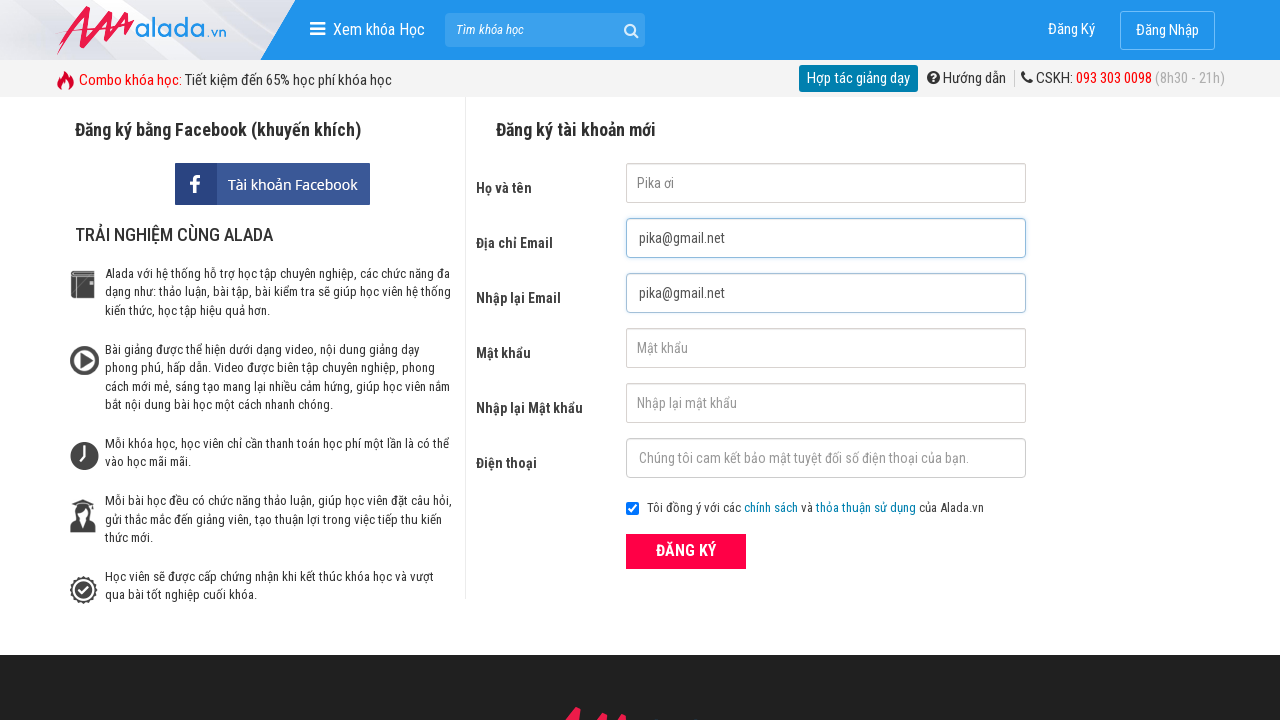

Filled password field with '123456' on #txtPassword
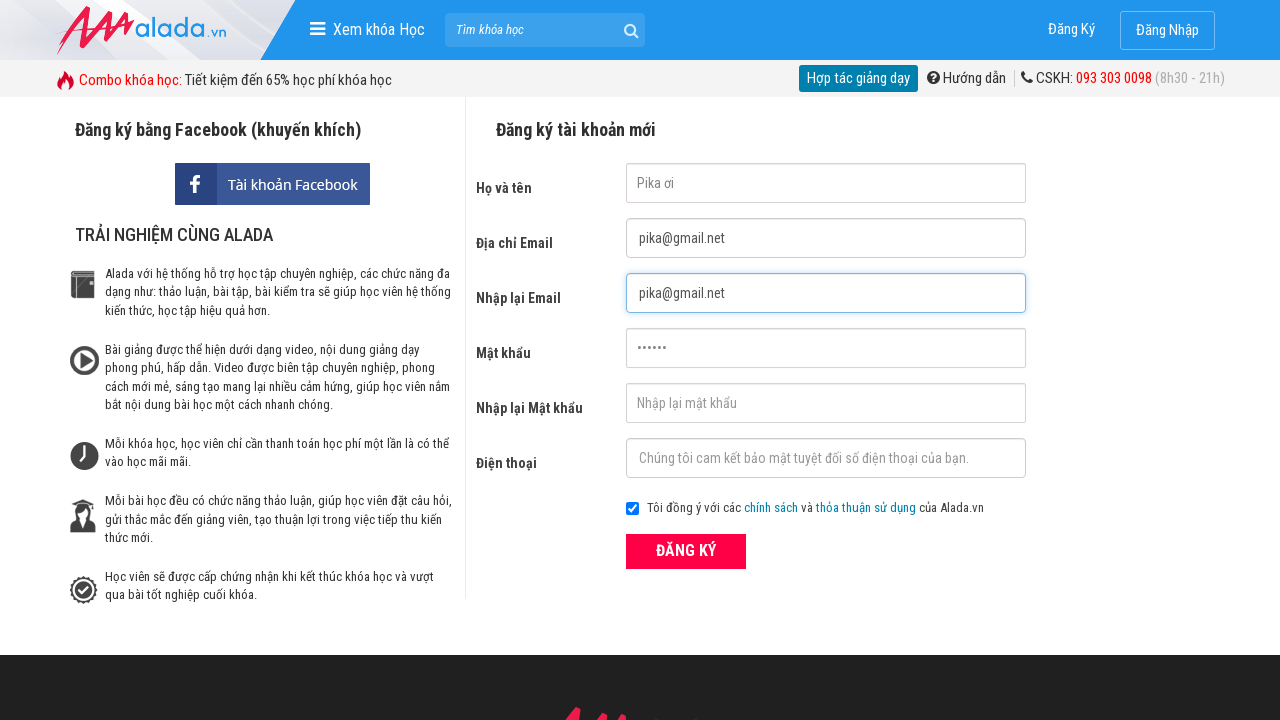

Filled confirm password field with '123456' on #txtCPassword
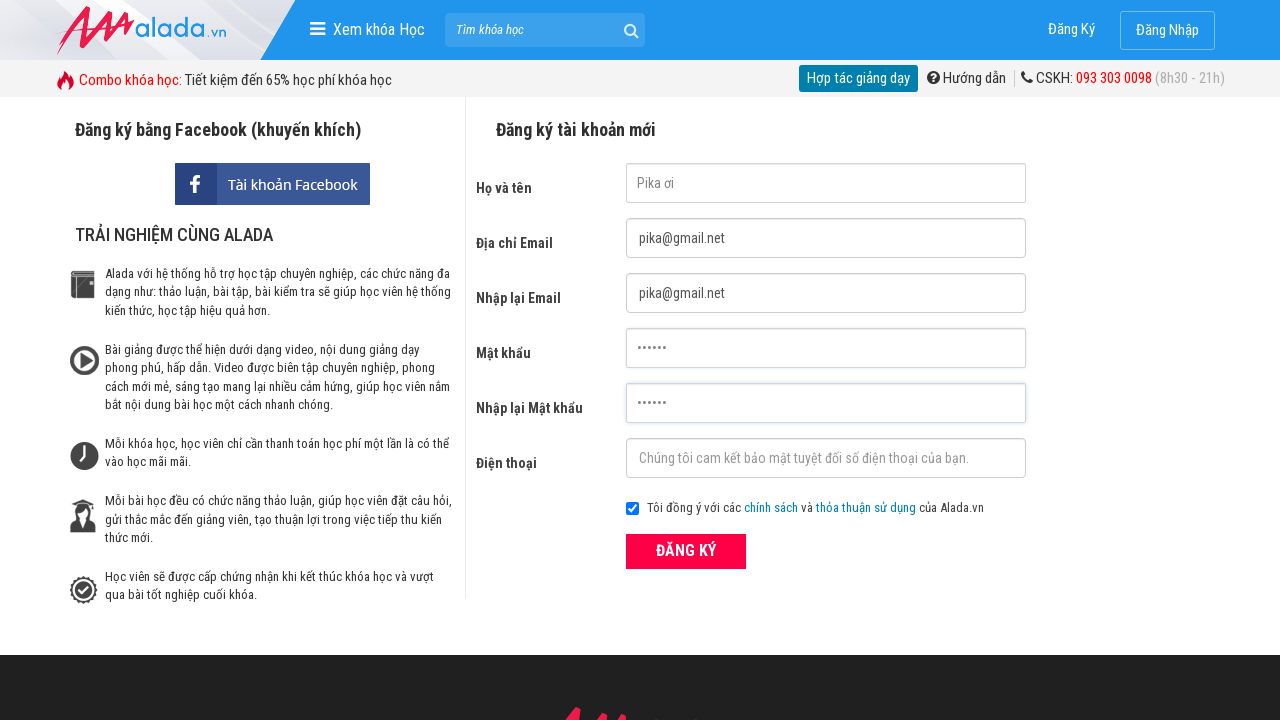

Filled phone field with invalid number '09876543213111' (14 digits) on #txtPhone
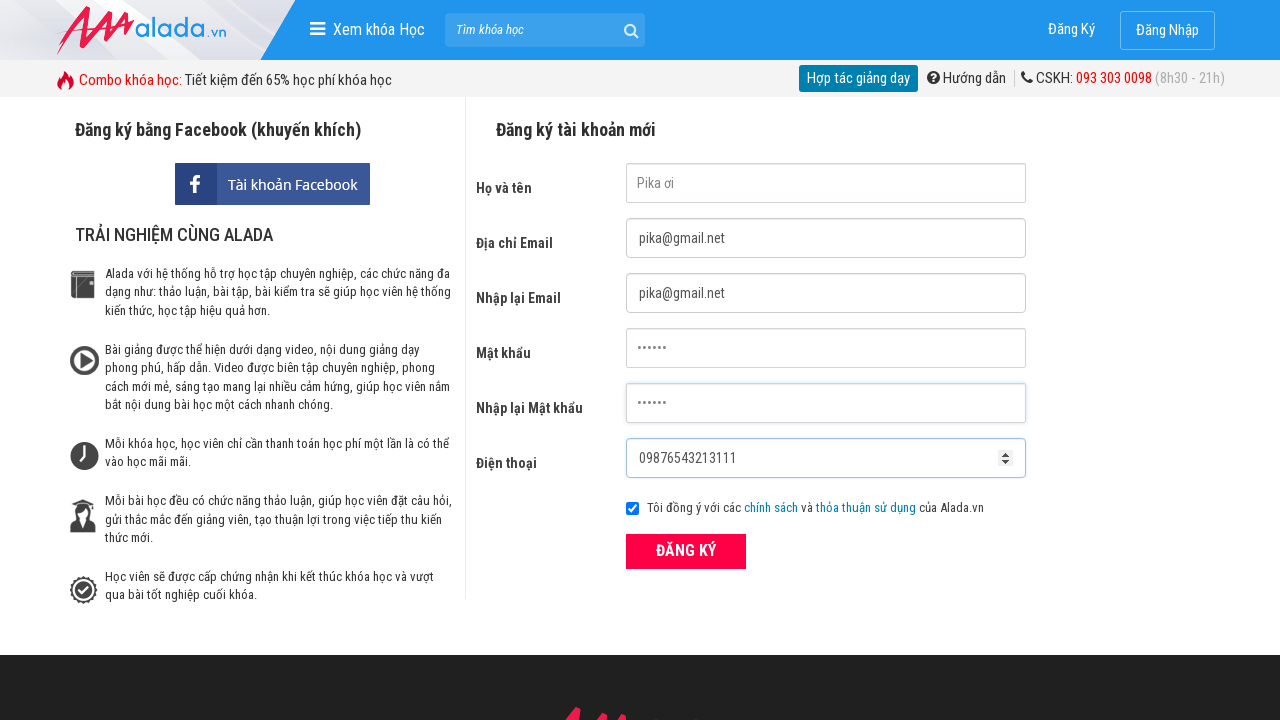

Clicked Register button to submit form at (686, 551) on xpath=//*[@type='submit']
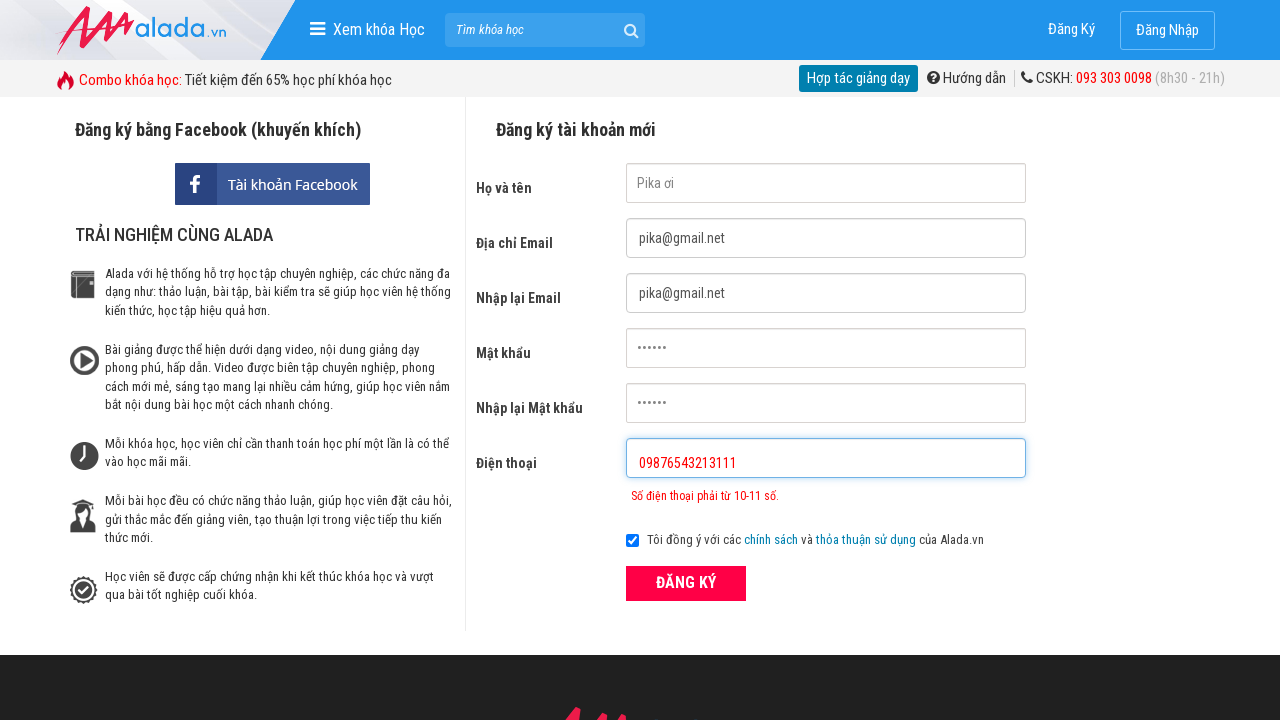

Phone validation error message appeared
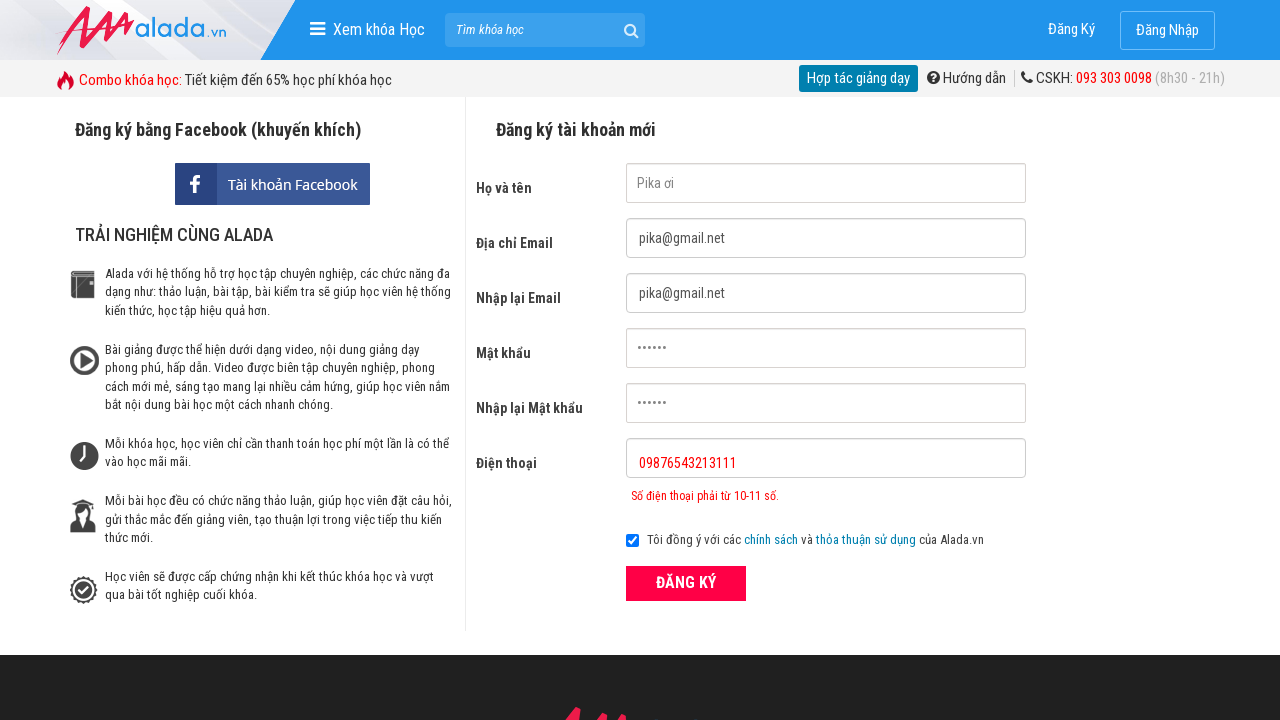

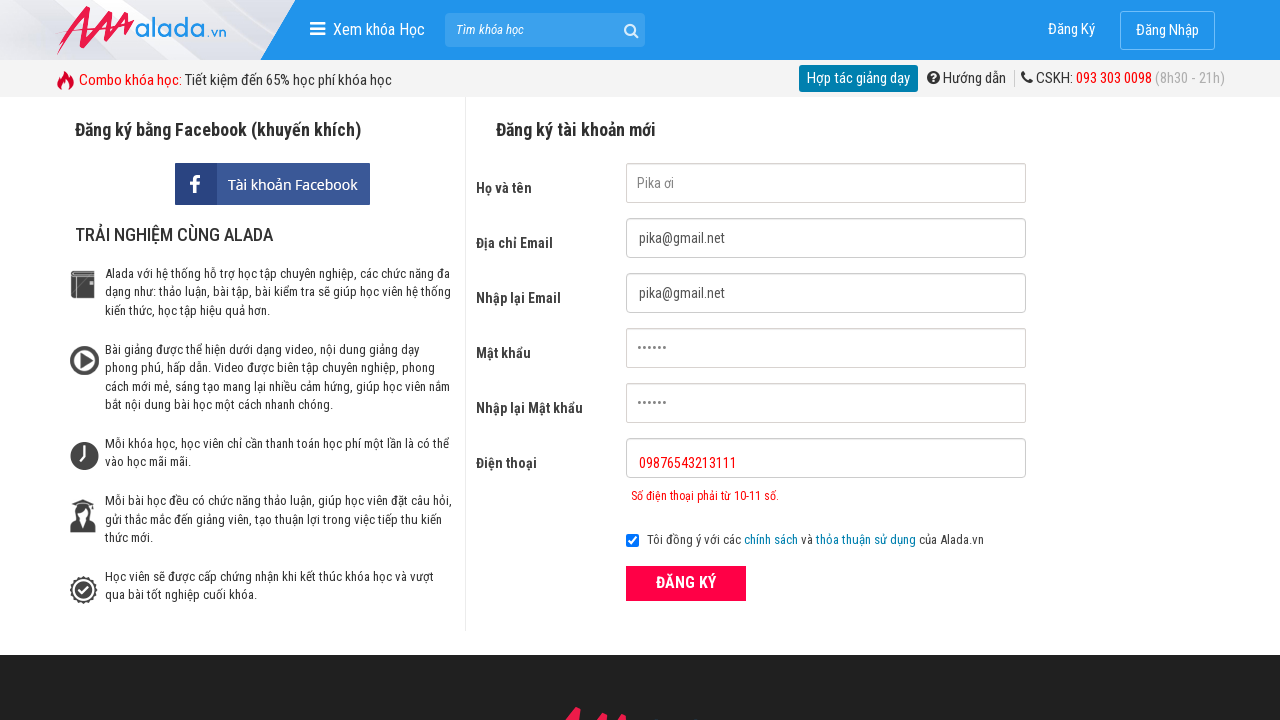